Tests a sequential button clicking flow where each button enables the next one, culminating in a congratulations message

Starting URL: https://suvroc.github.io/selenium-course/07/example.html

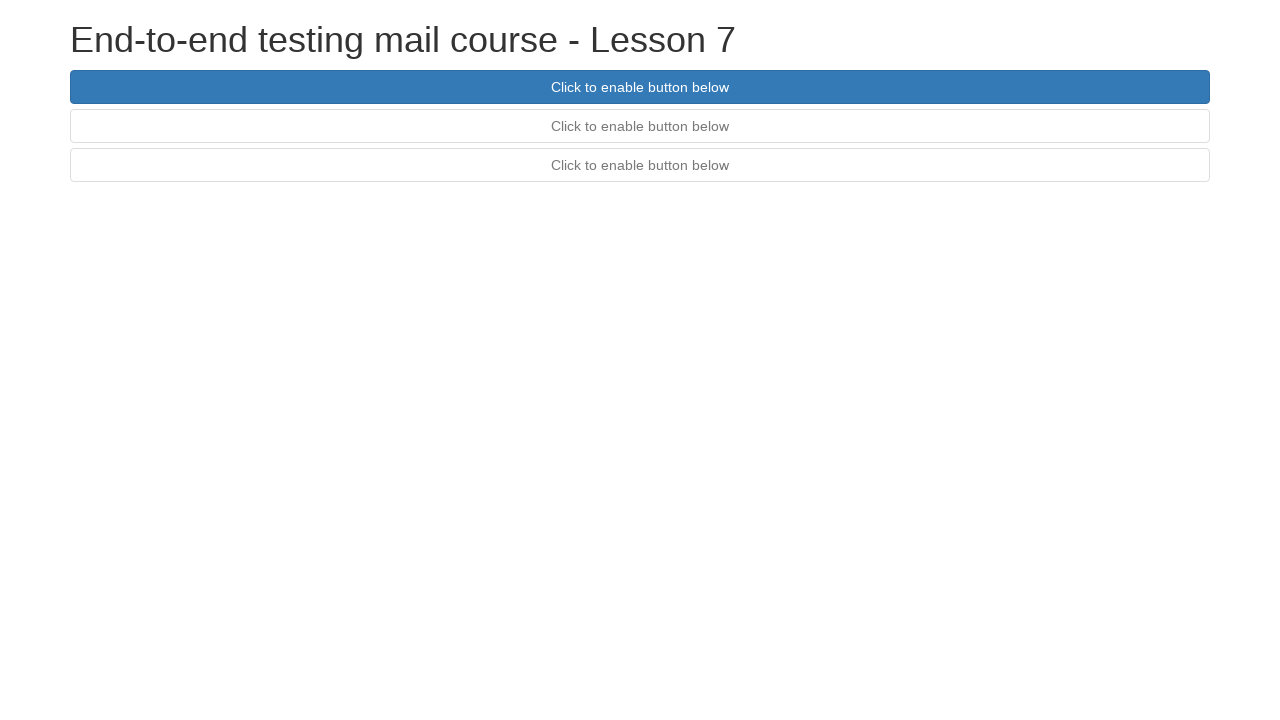

Navigated to button clicking test page
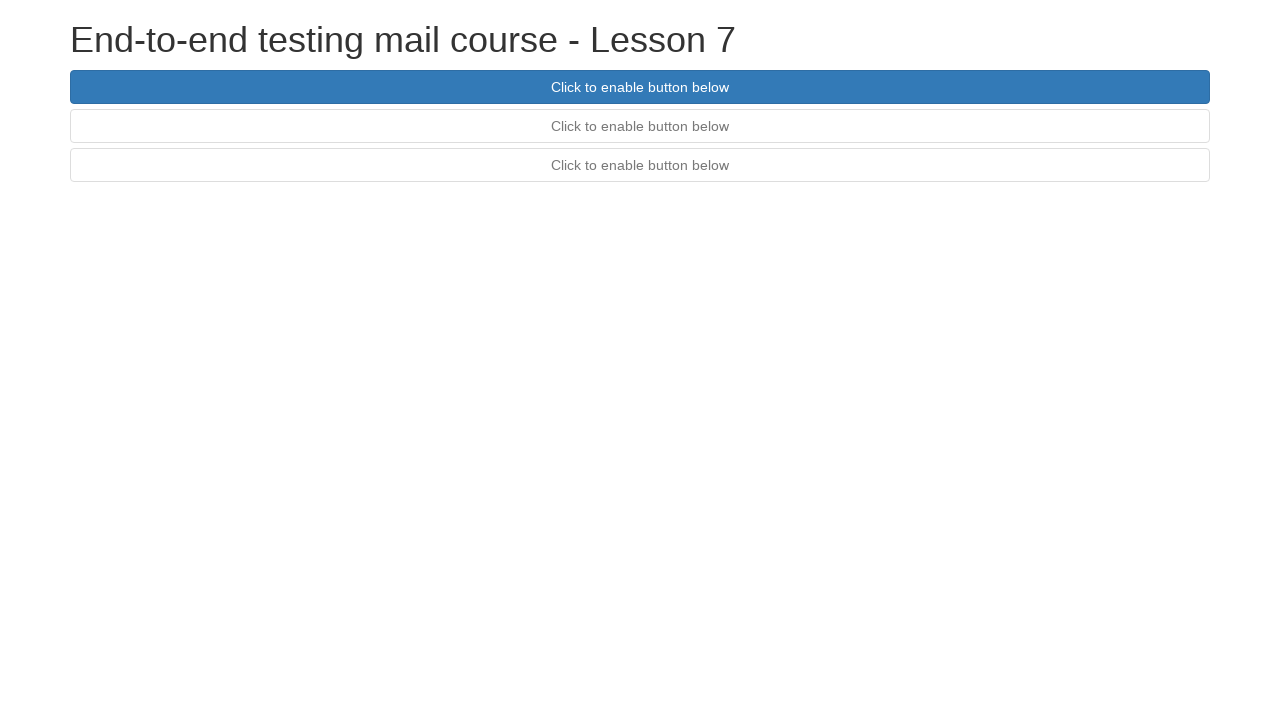

Clicked the first button at (640, 87) on #firstButton
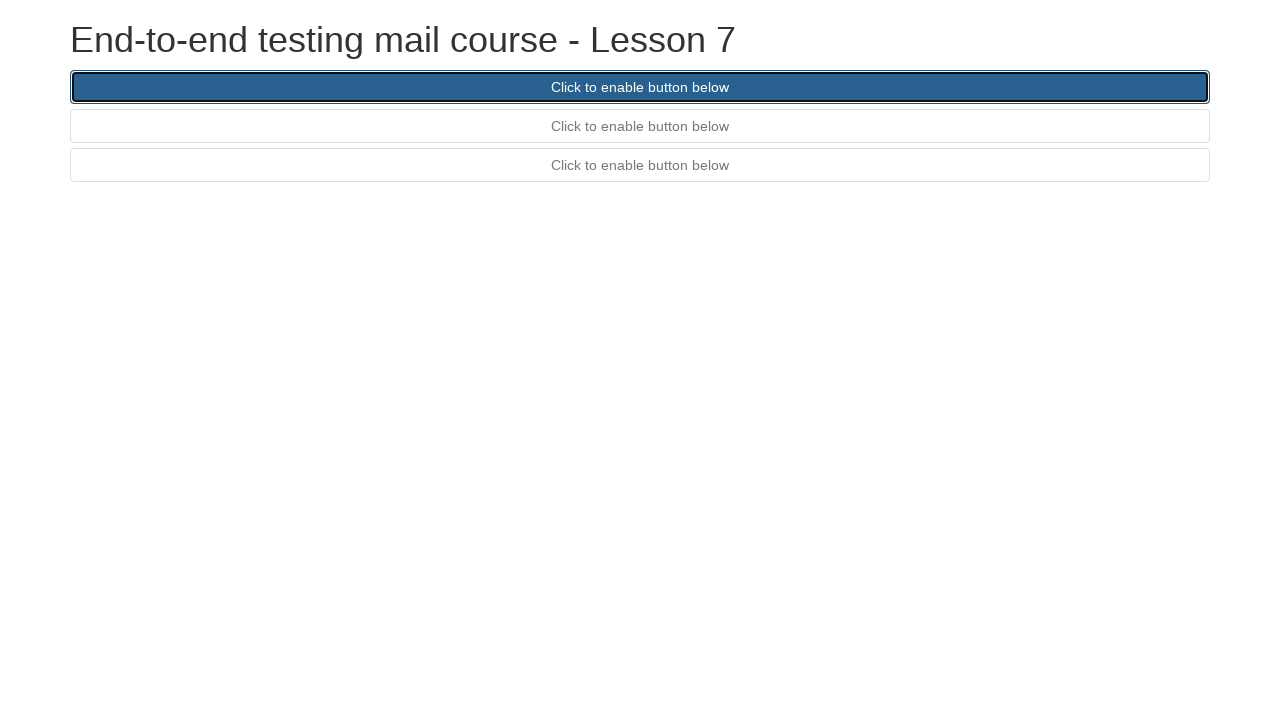

Second button became visible after clicking first button
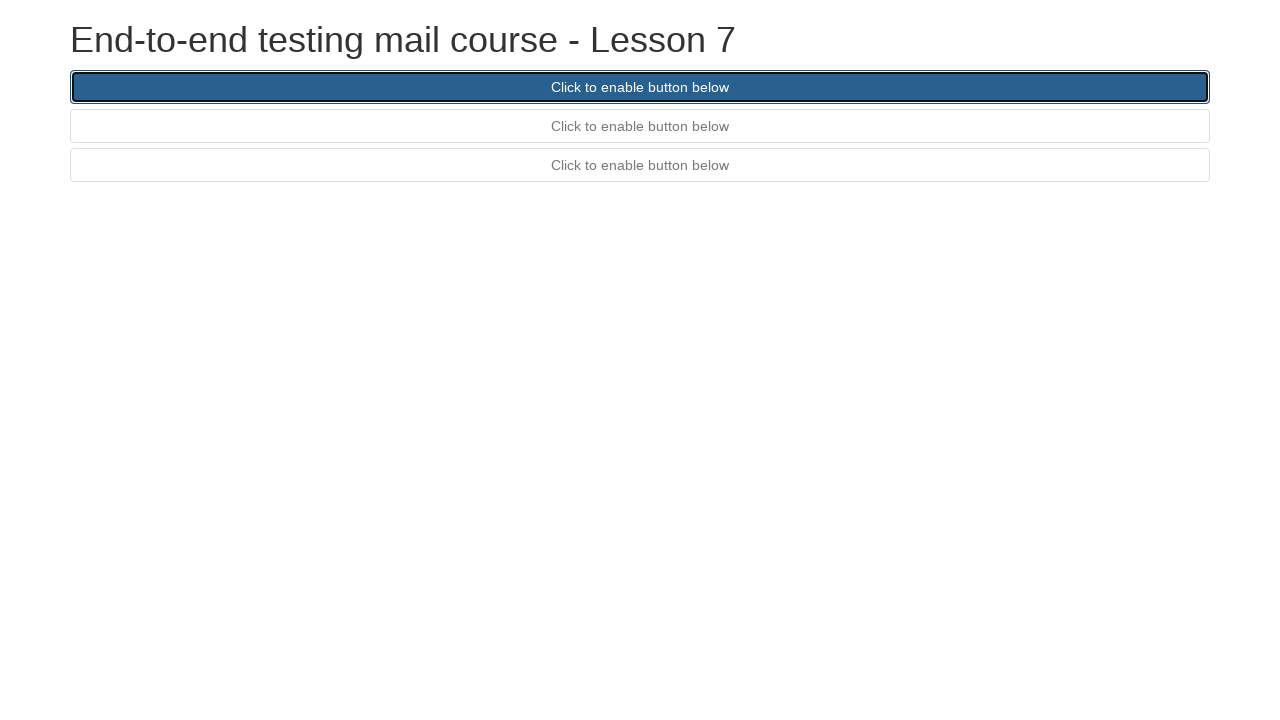

Clicked the second button at (640, 126) on #secondButton
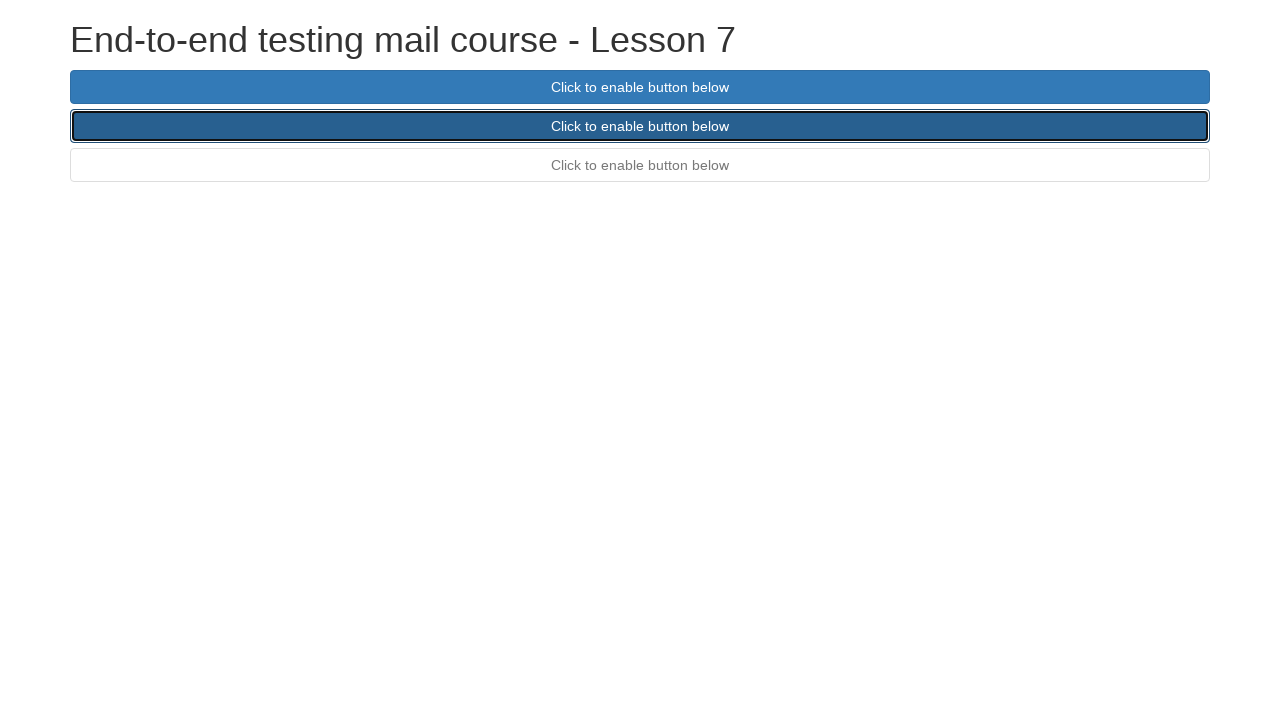

Third button became visible after clicking second button
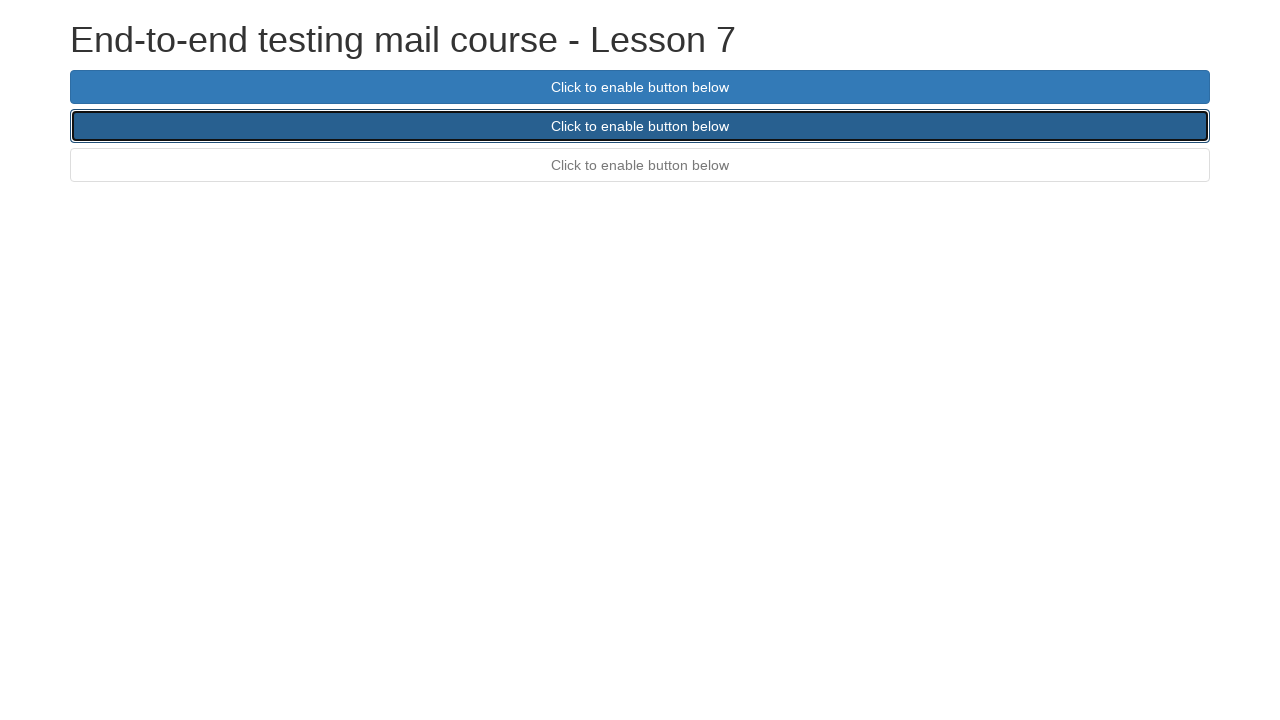

Clicked the third button at (640, 165) on #thirdButton
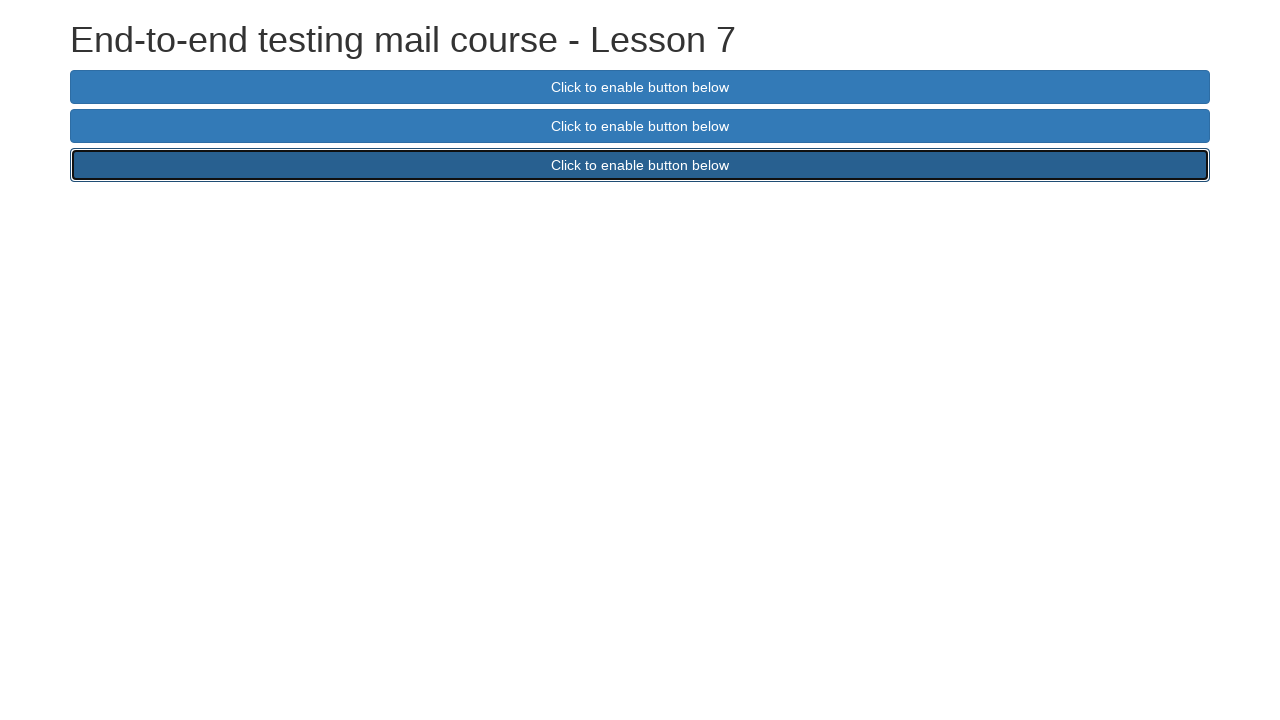

Final text element appeared after clicking third button
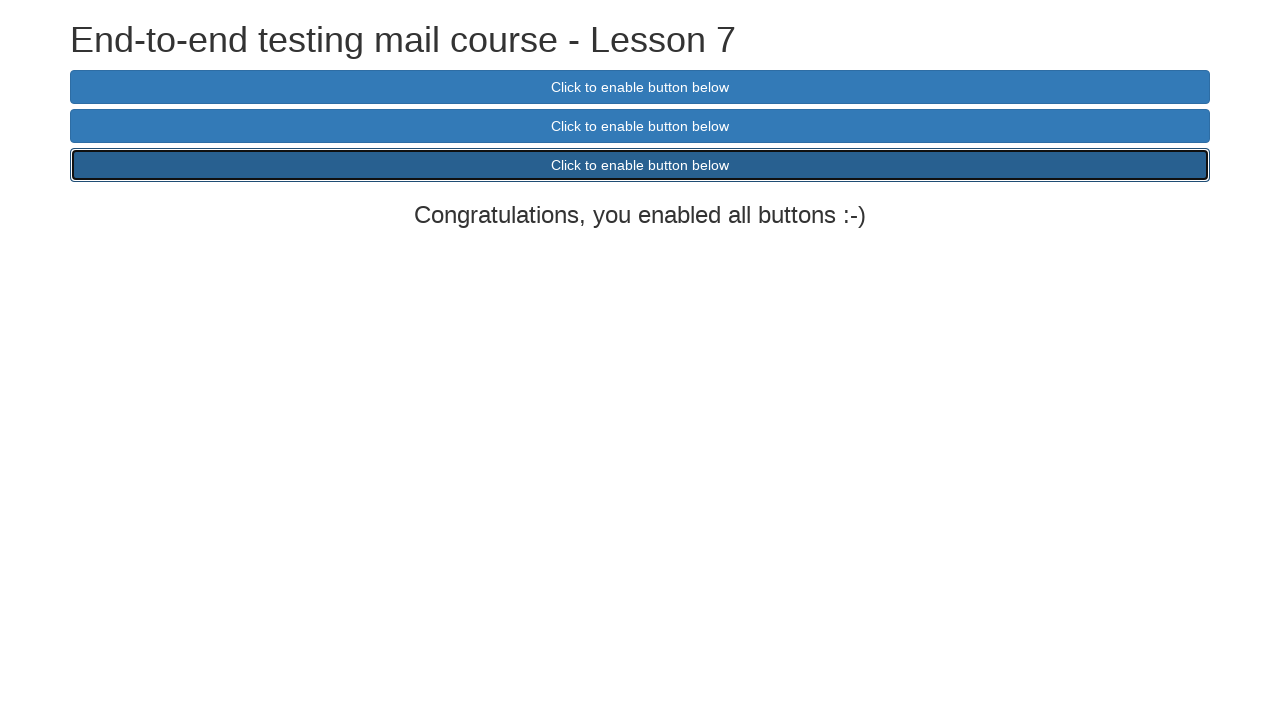

Verified congratulations message is present in final text
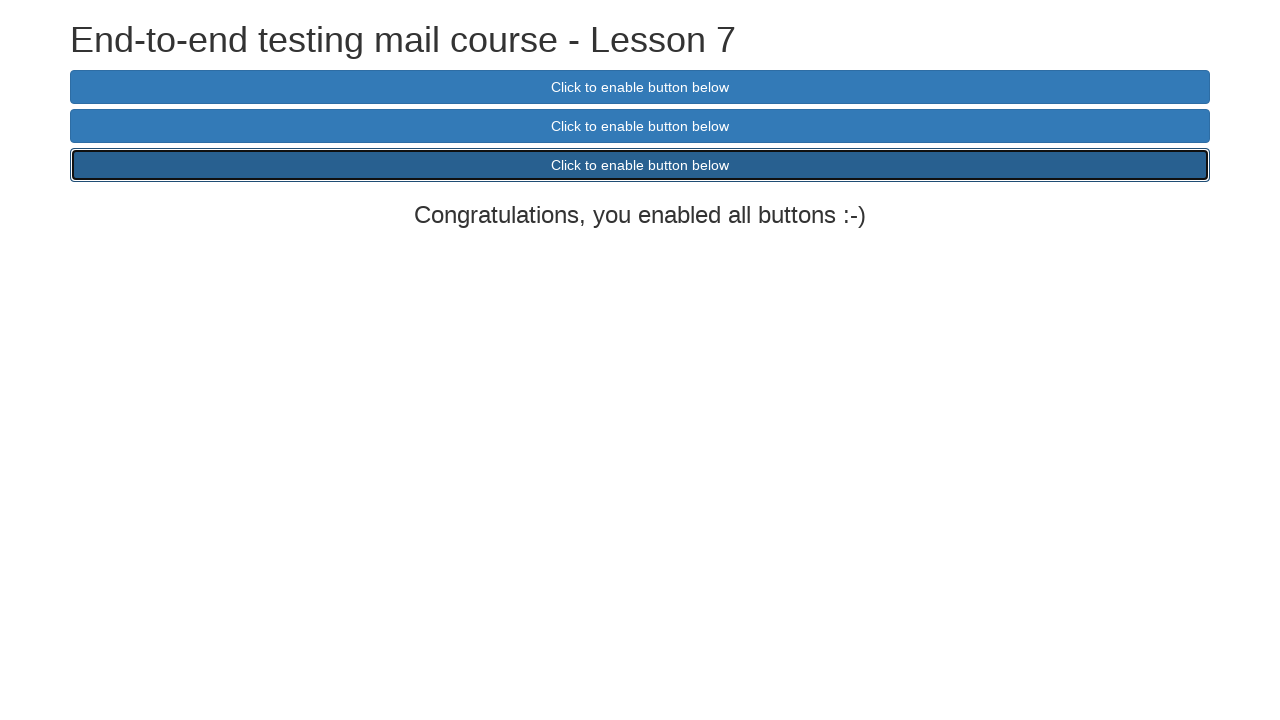

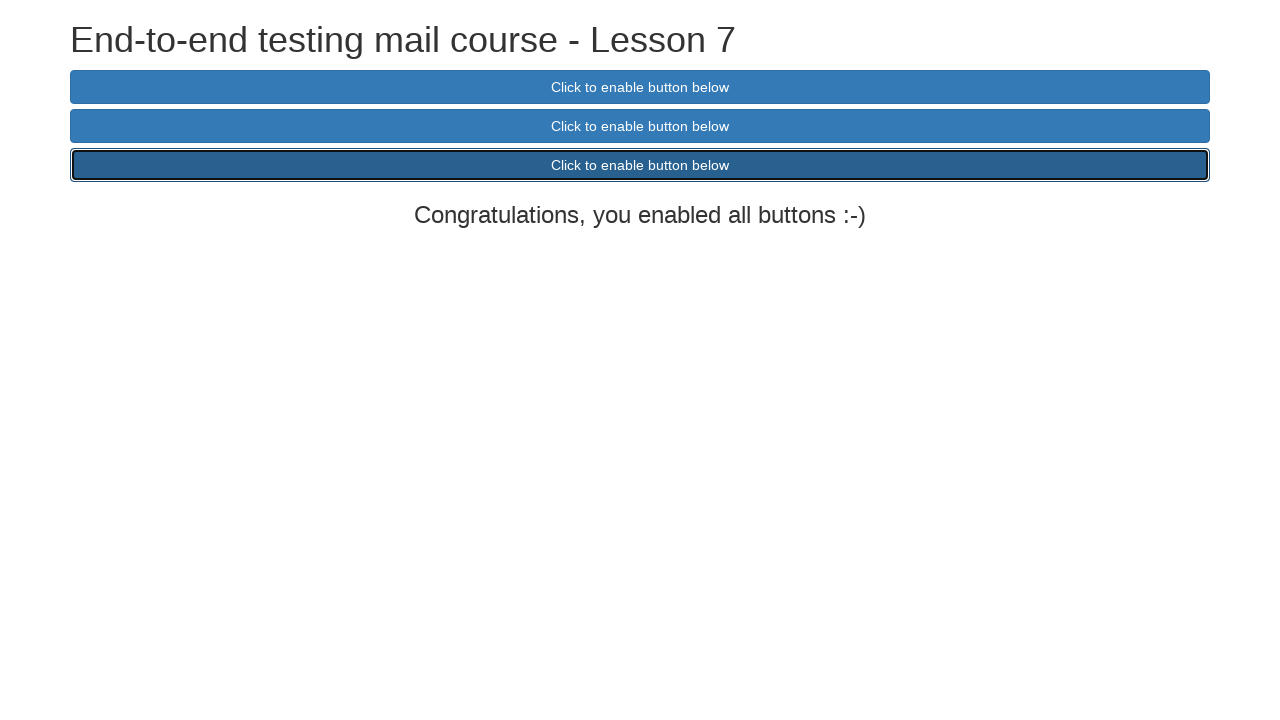